Tests the flight booking flow on BlazeDemo by selecting departure city (Portland) and destination city (London), choosing a flight, filling in passenger details, and completing the purchase.

Starting URL: https://blazedemo.com/

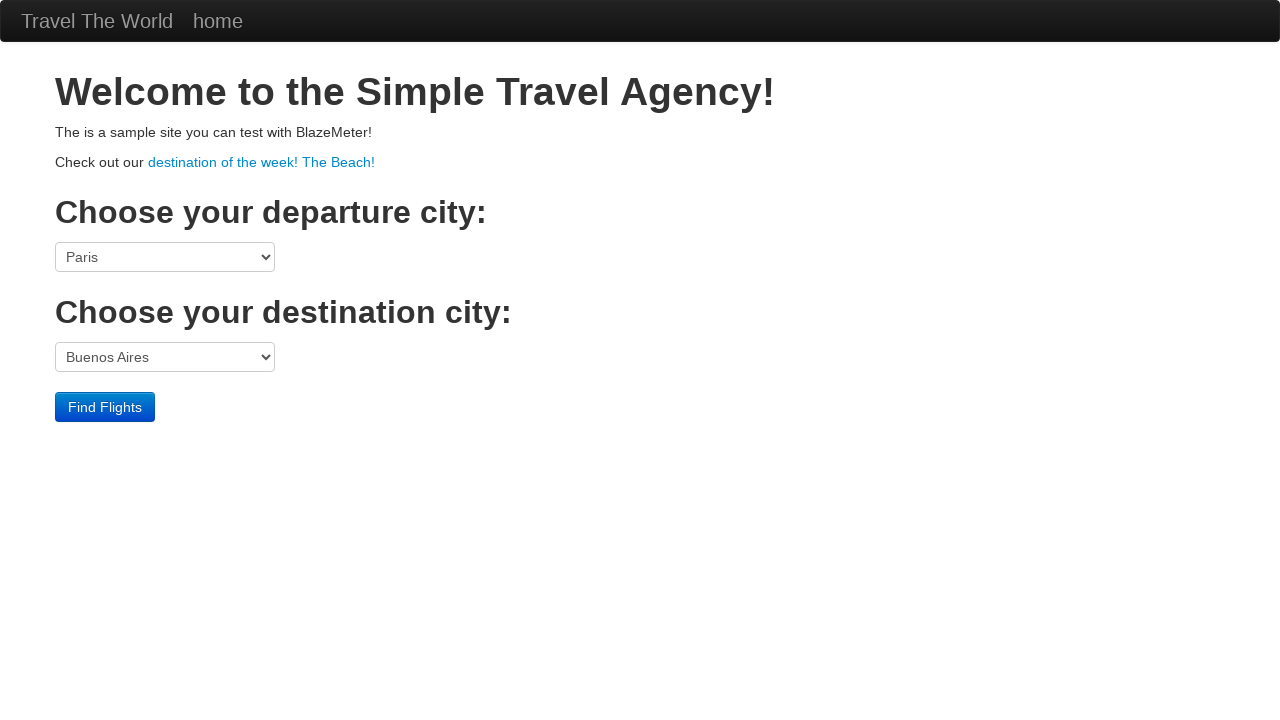

Selected Portland from departure city dropdown on select[name='fromPort']
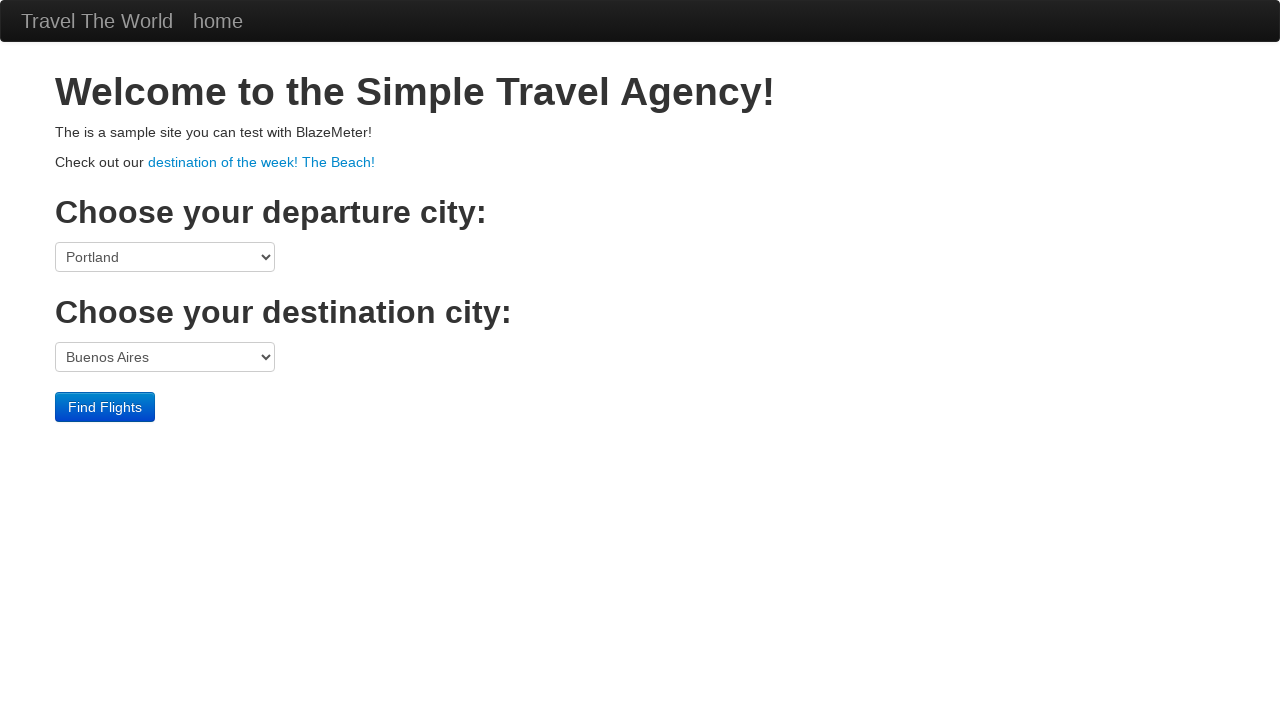

Selected London from destination city dropdown on select[name='toPort']
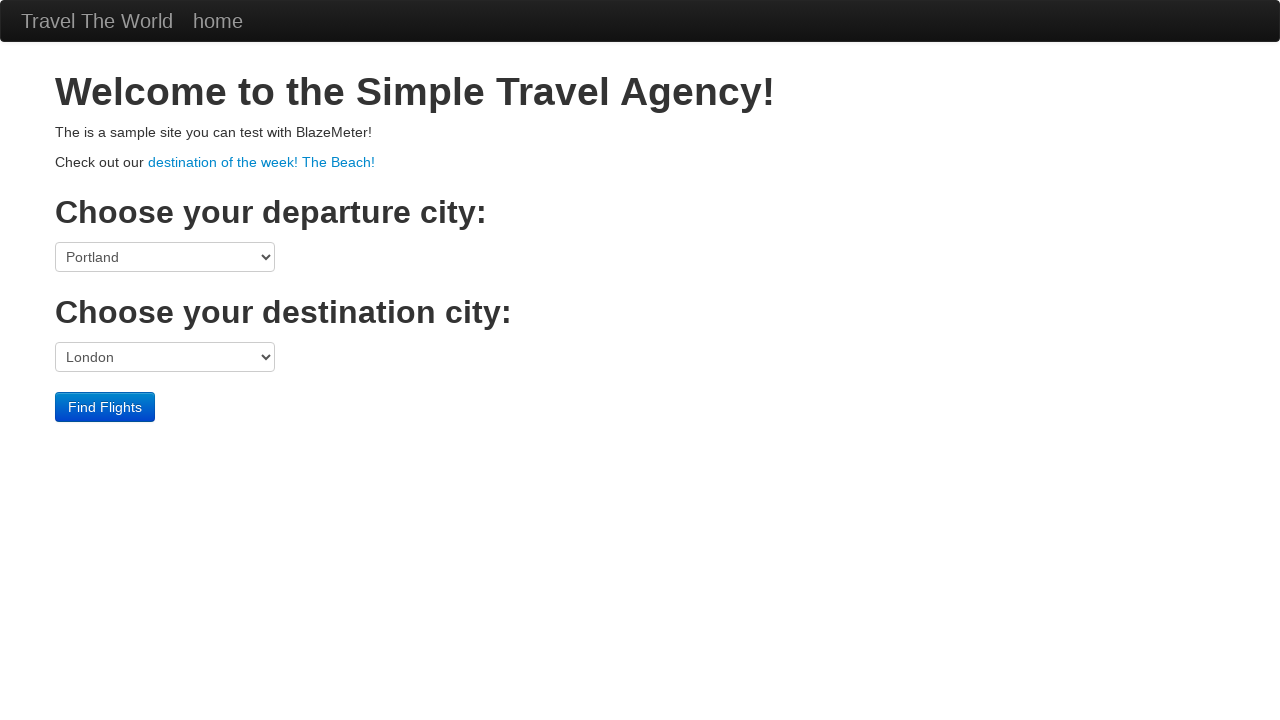

Clicked Find Flights button at (105, 407) on input[value='Find Flights']
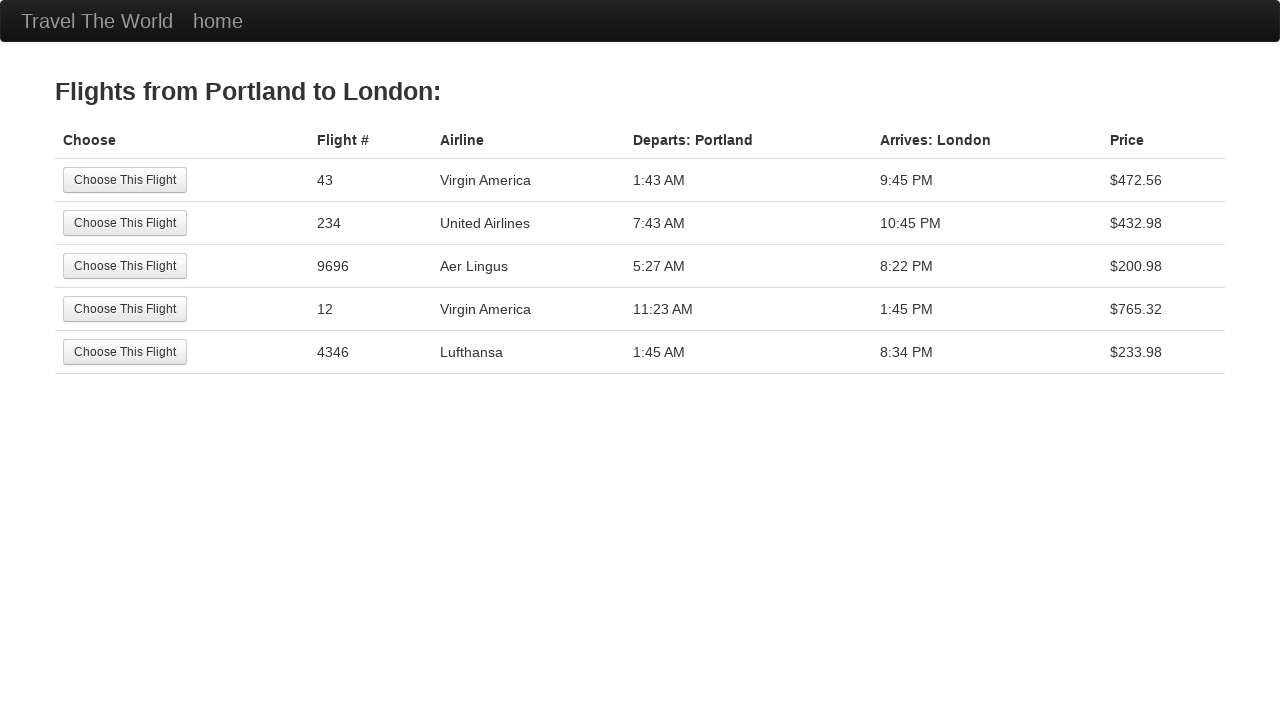

Flight options loaded
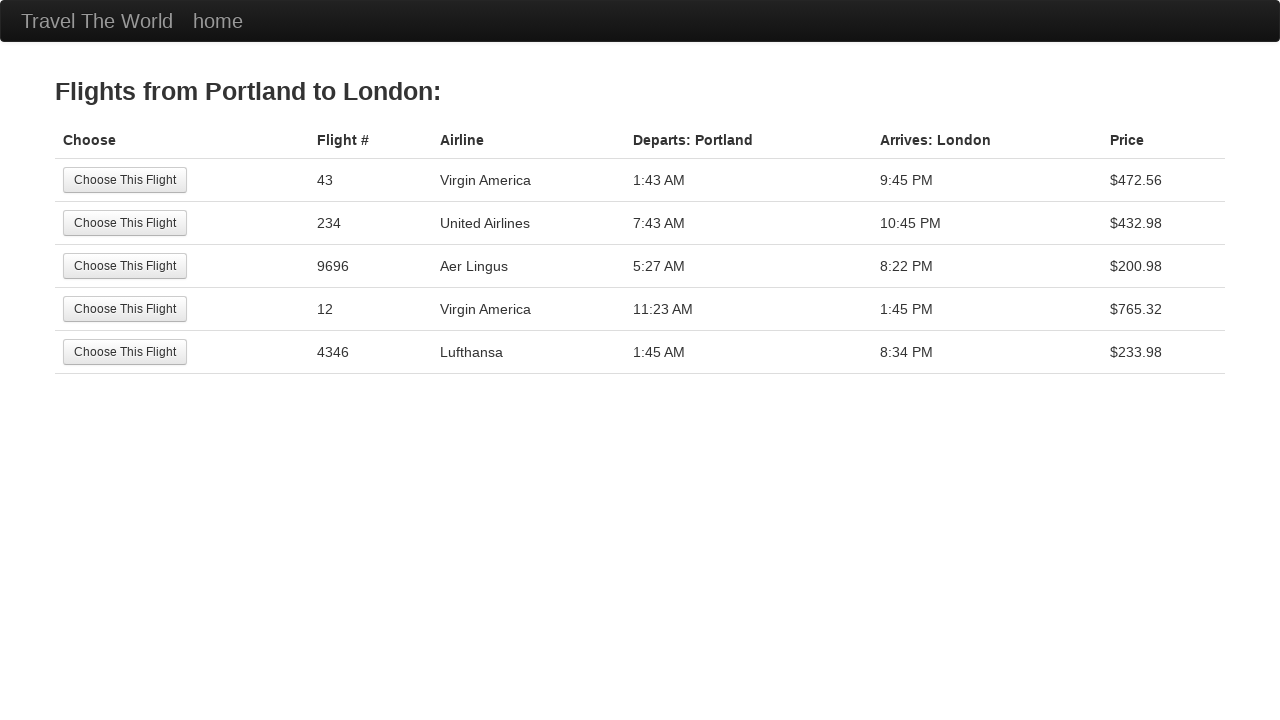

Selected first flight option at (125, 180) on xpath=//tbody/tr[1]/td[1]/input[1]
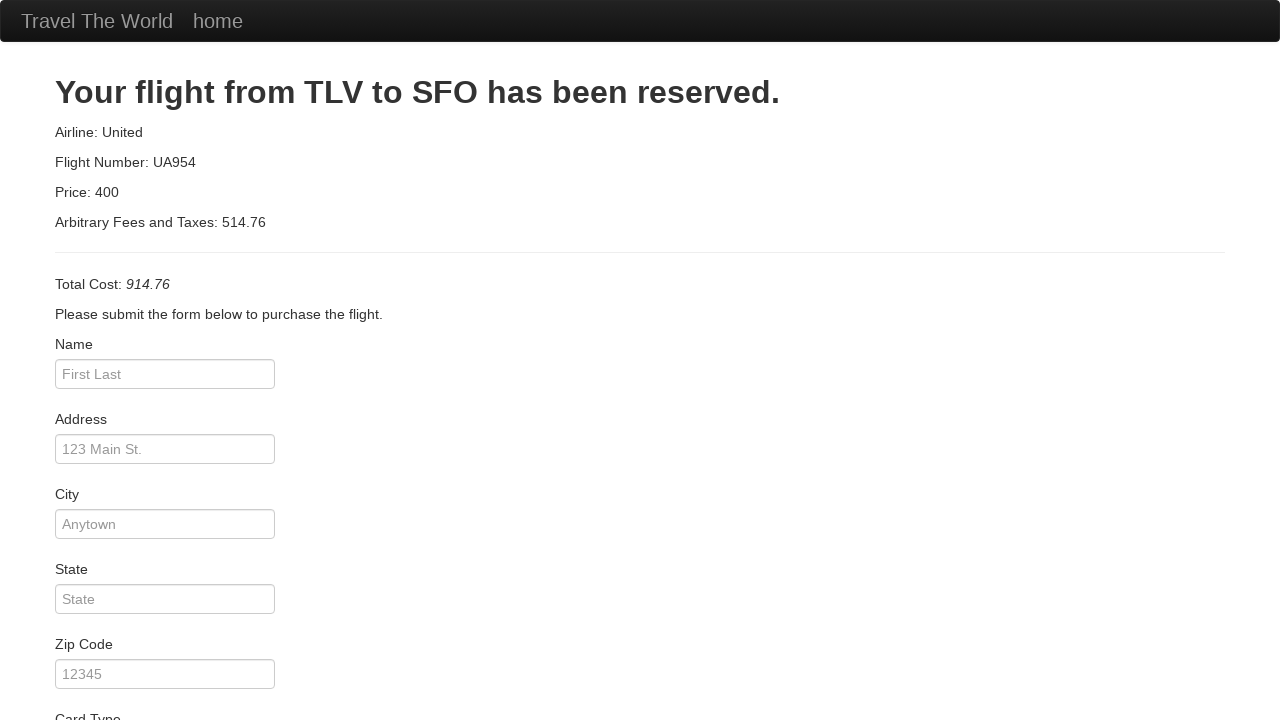

Purchase page loaded
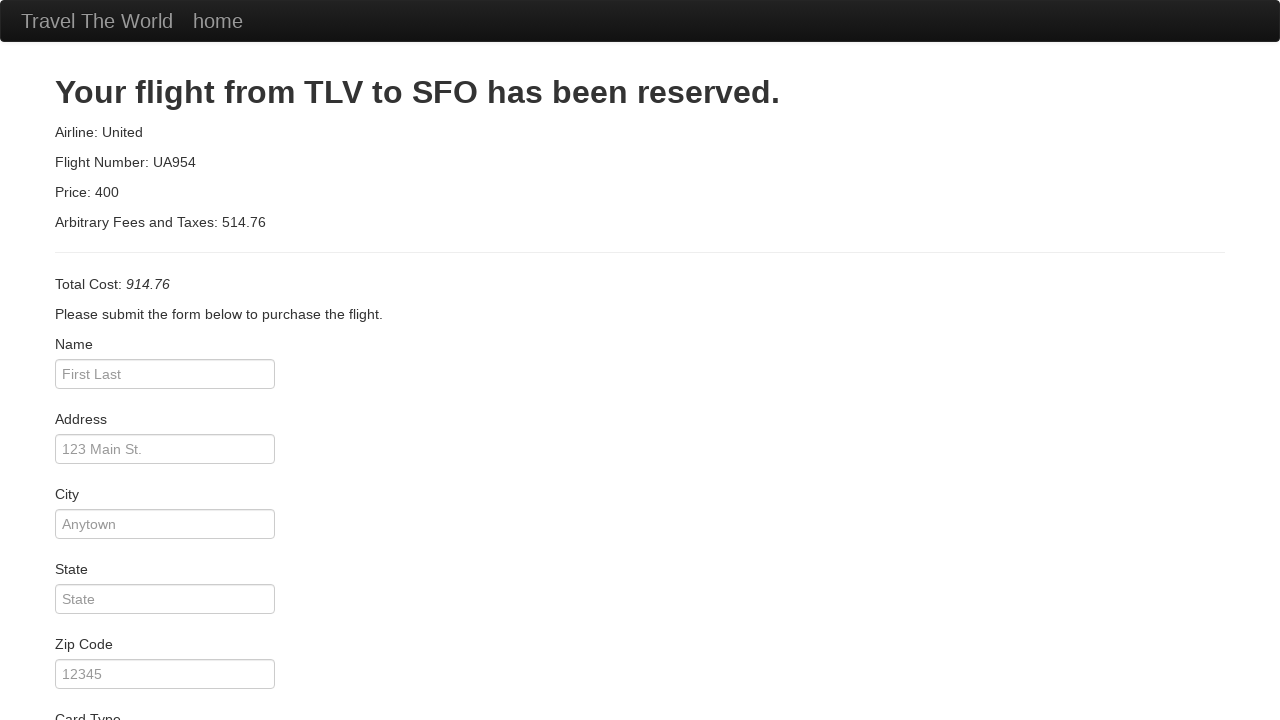

Filled in passenger name: Sanket on #inputName
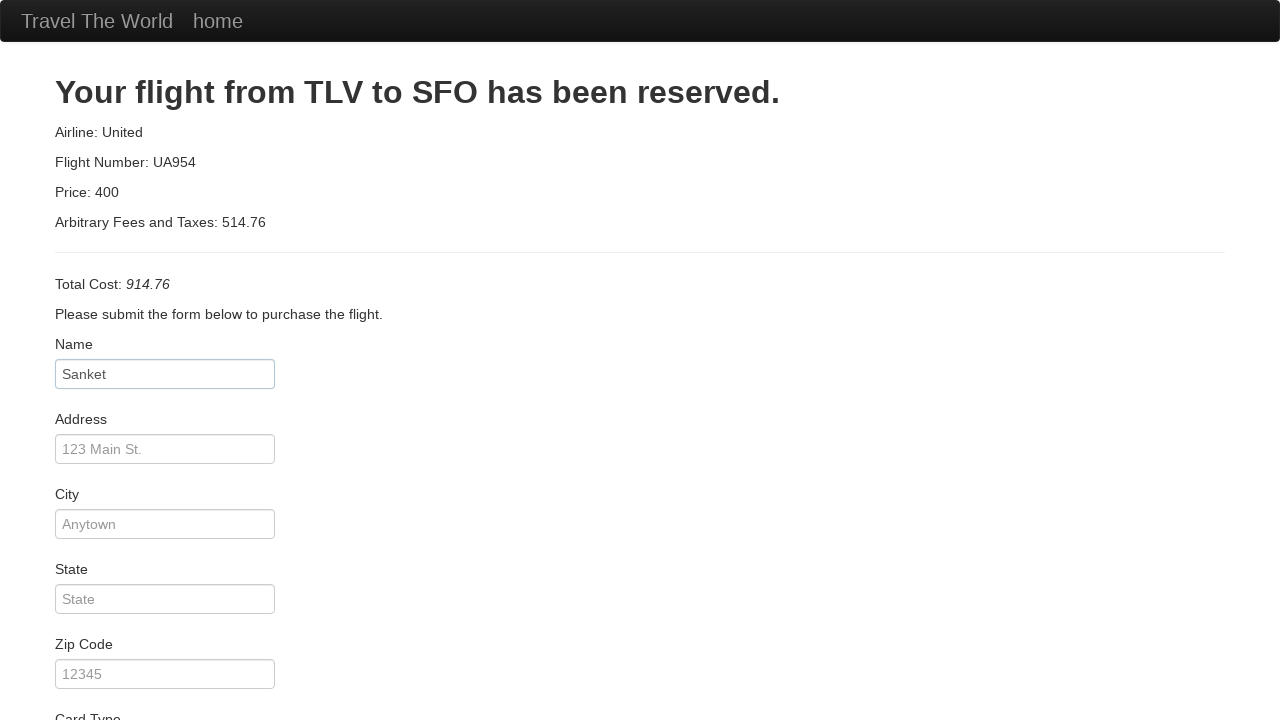

Filled in passenger address: chinchwad on #address
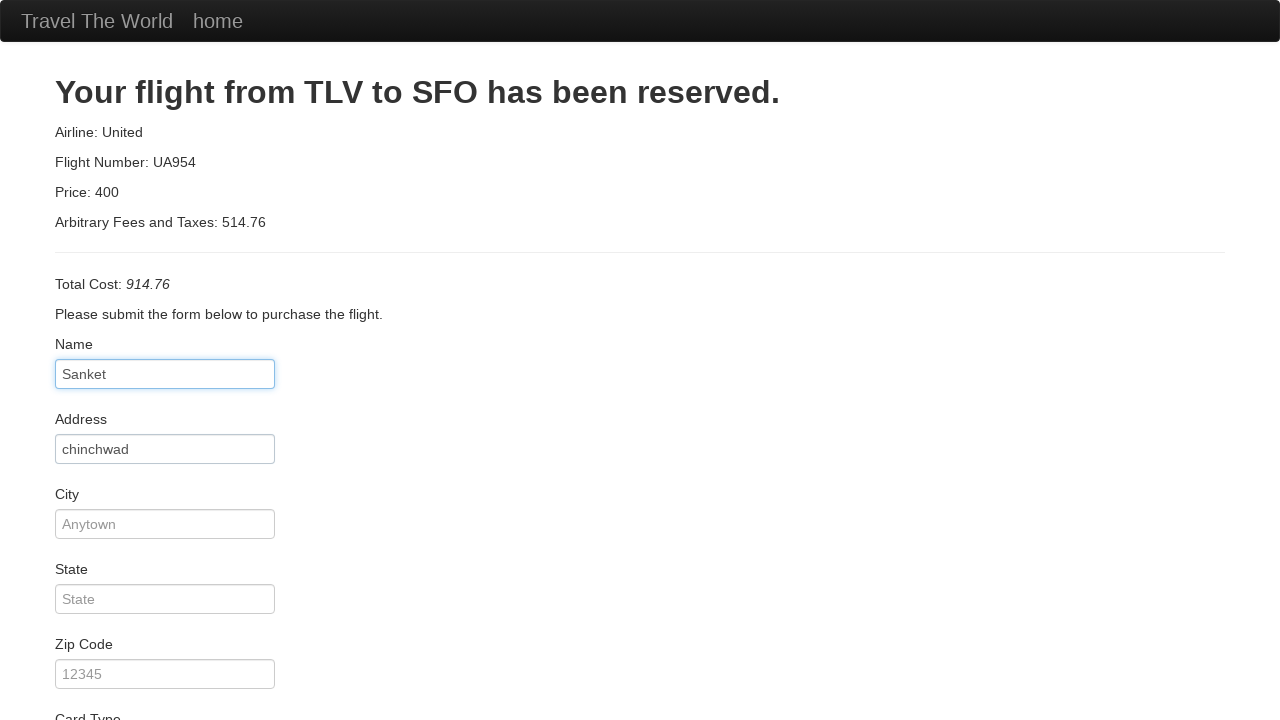

Filled in passenger city: Kolhapur on #city
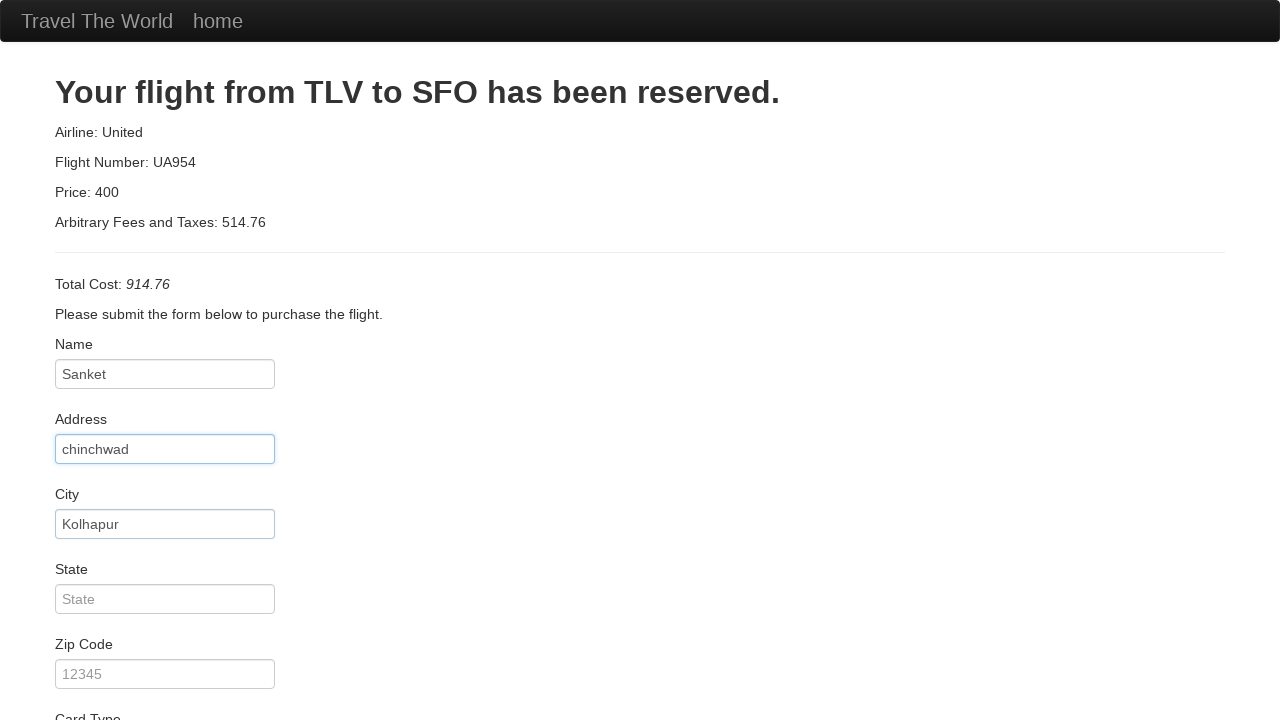

Filled in passenger state: Maharashtra on #state
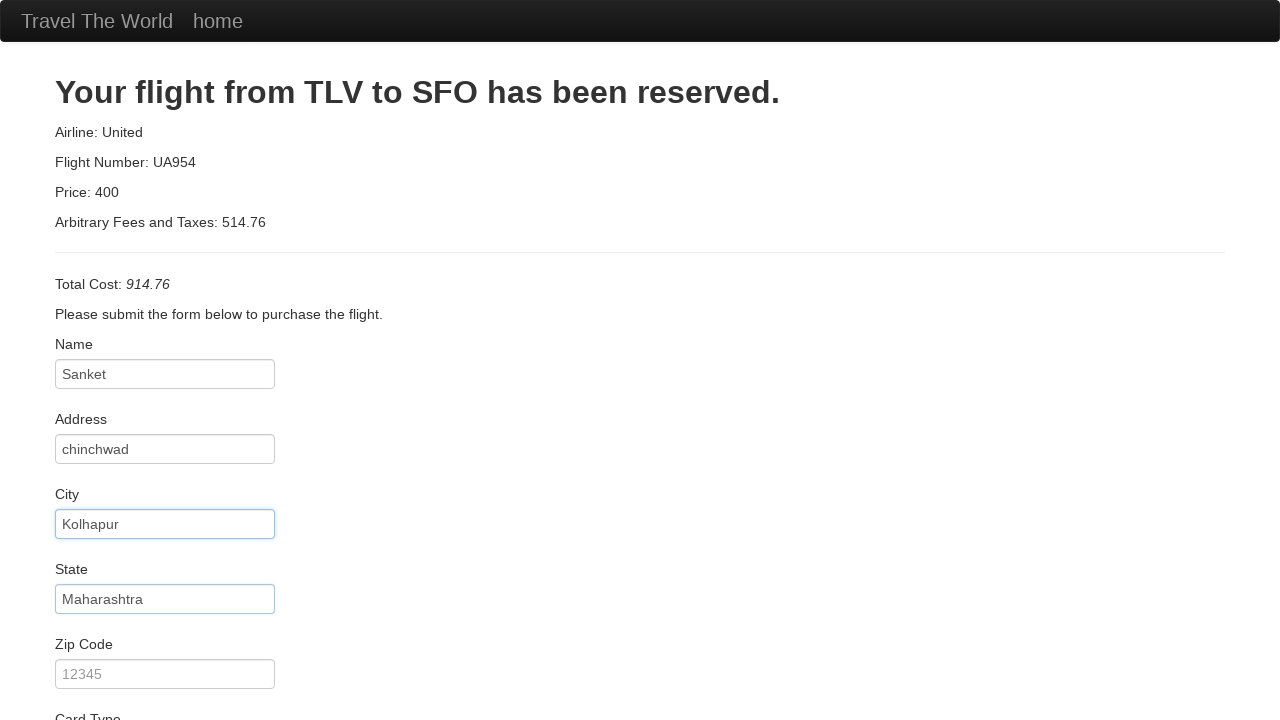

Filled in passenger zip code: 416119 on #zipCode
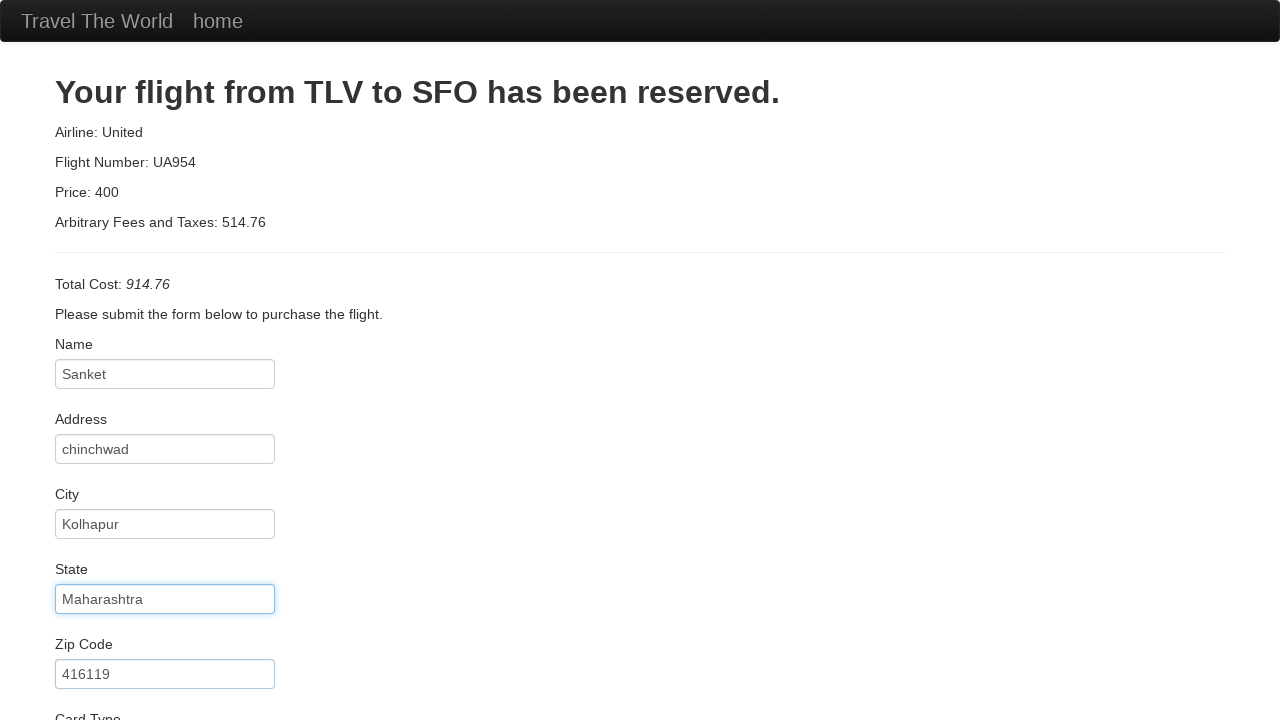

Selected Visa as payment card type on select.form-inline
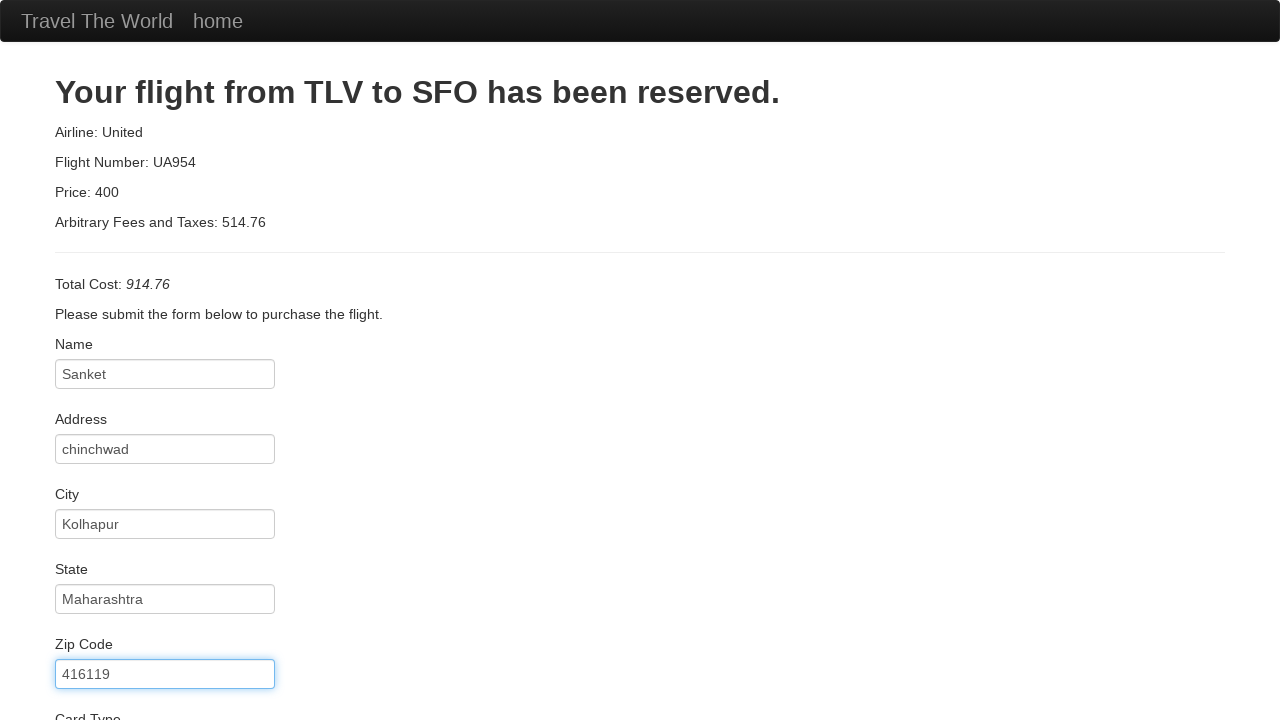

Clicked Purchase Flight button to complete booking at (118, 685) on input[value='Purchase Flight']
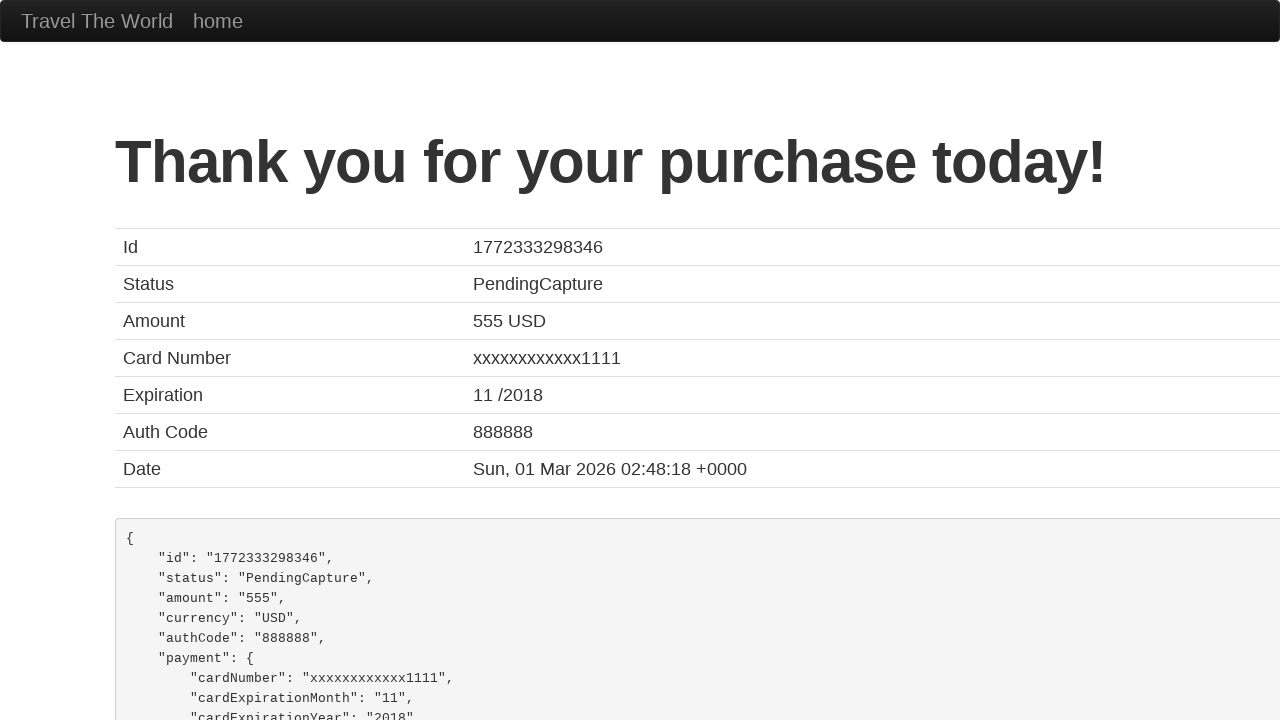

Flight purchase confirmation page displayed successfully
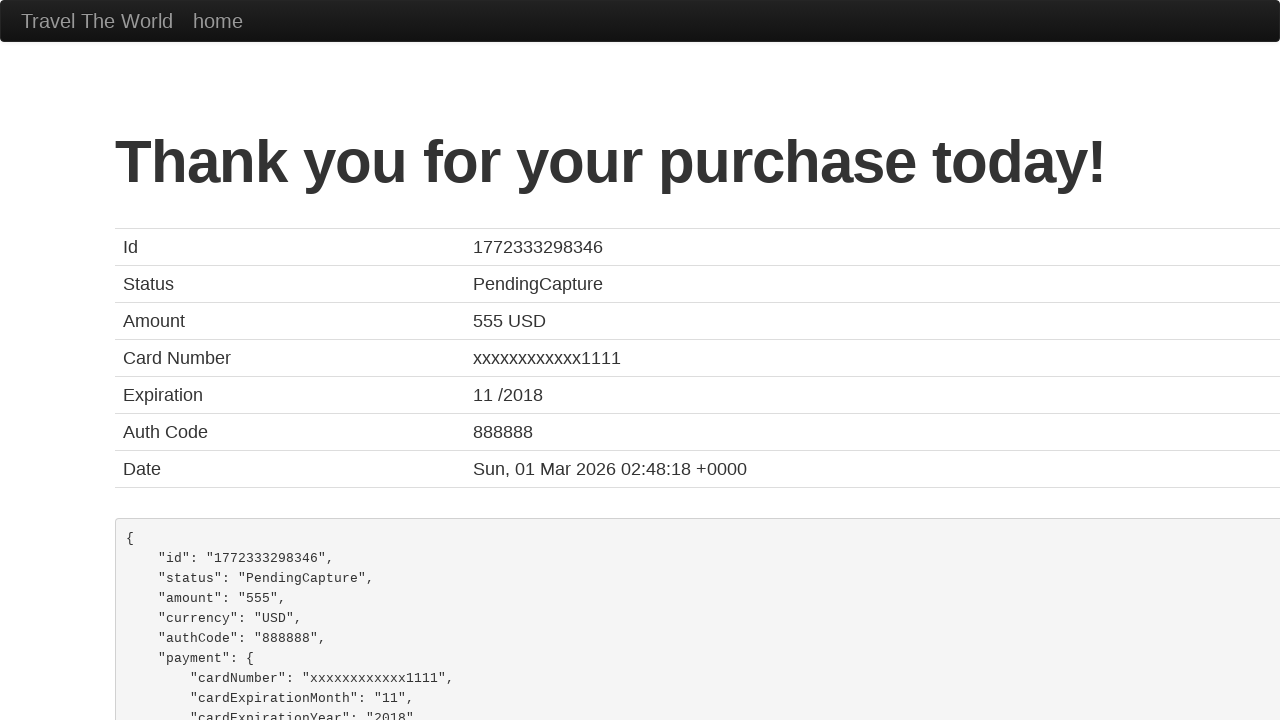

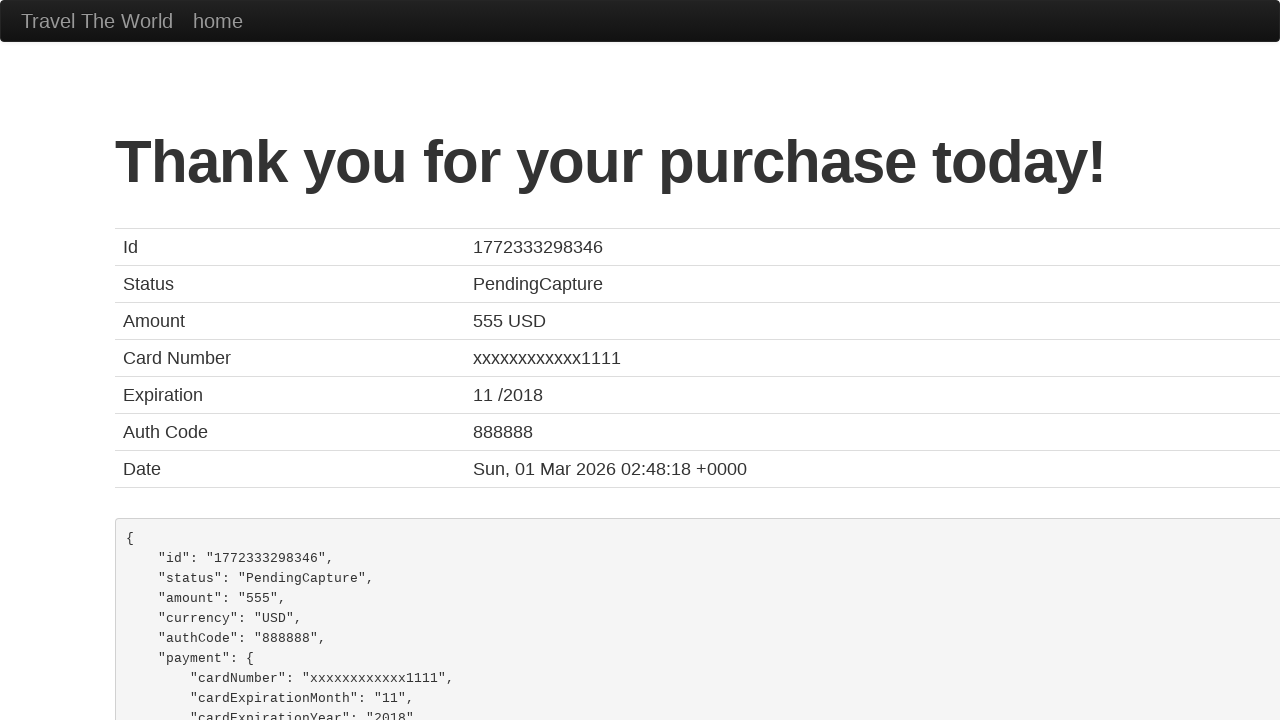